Visits the OrangeHRM demo login page, retrieves page information (title, URL), and clicks on the OrangeHRM company link which opens a new window

Starting URL: https://opensource-demo.orangehrmlive.com/web/index.php/auth/login

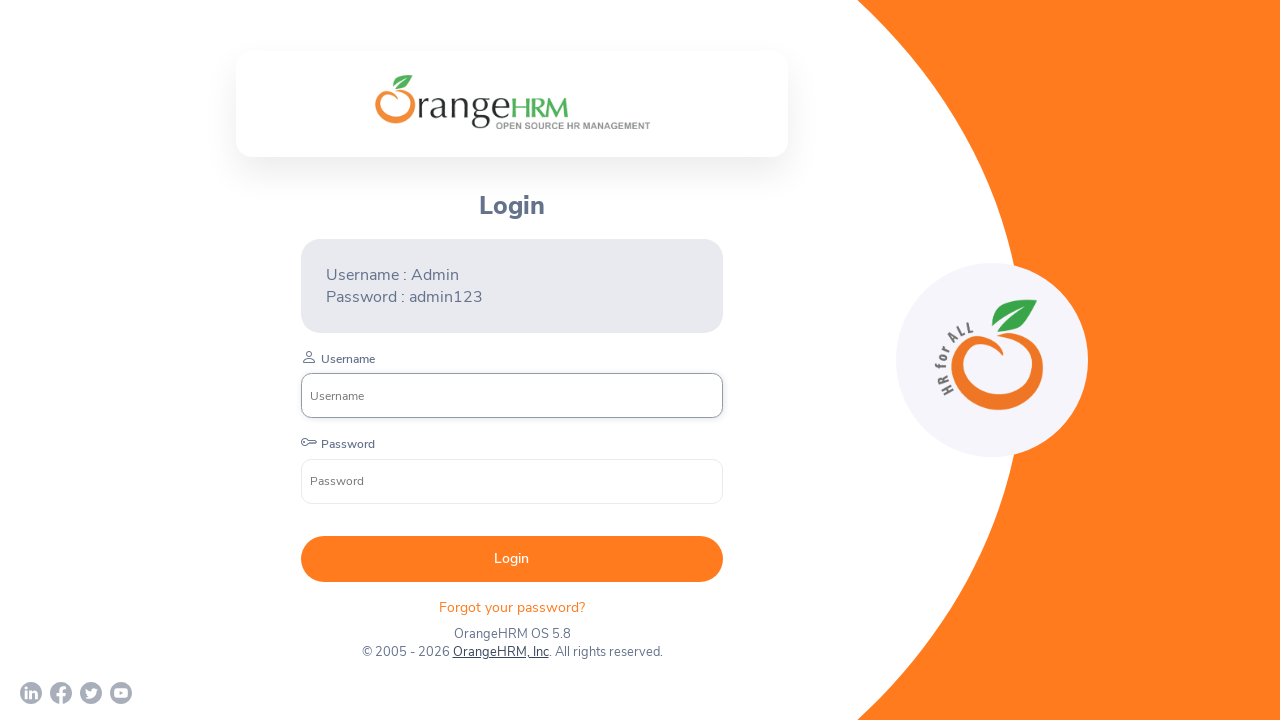

Waited for page to load (networkidle state reached)
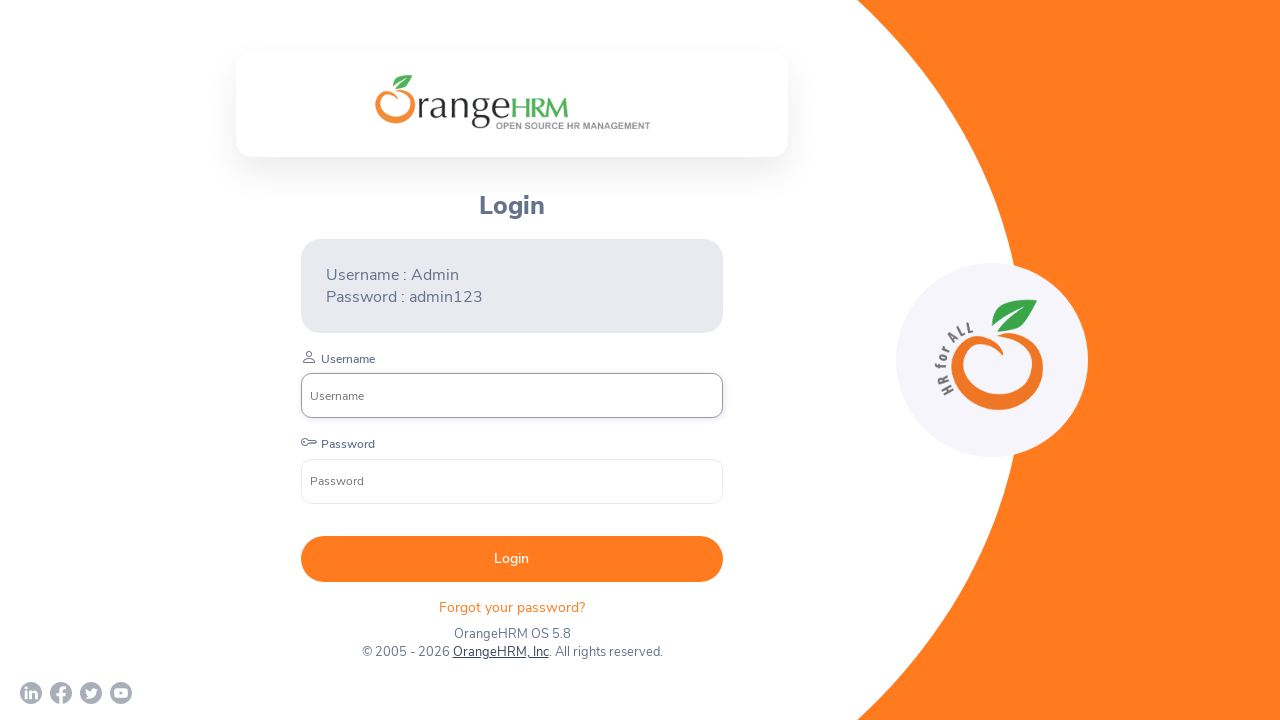

Clicked on OrangeHRM, Inc company link at (500, 652) on text=OrangeHRM, Inc
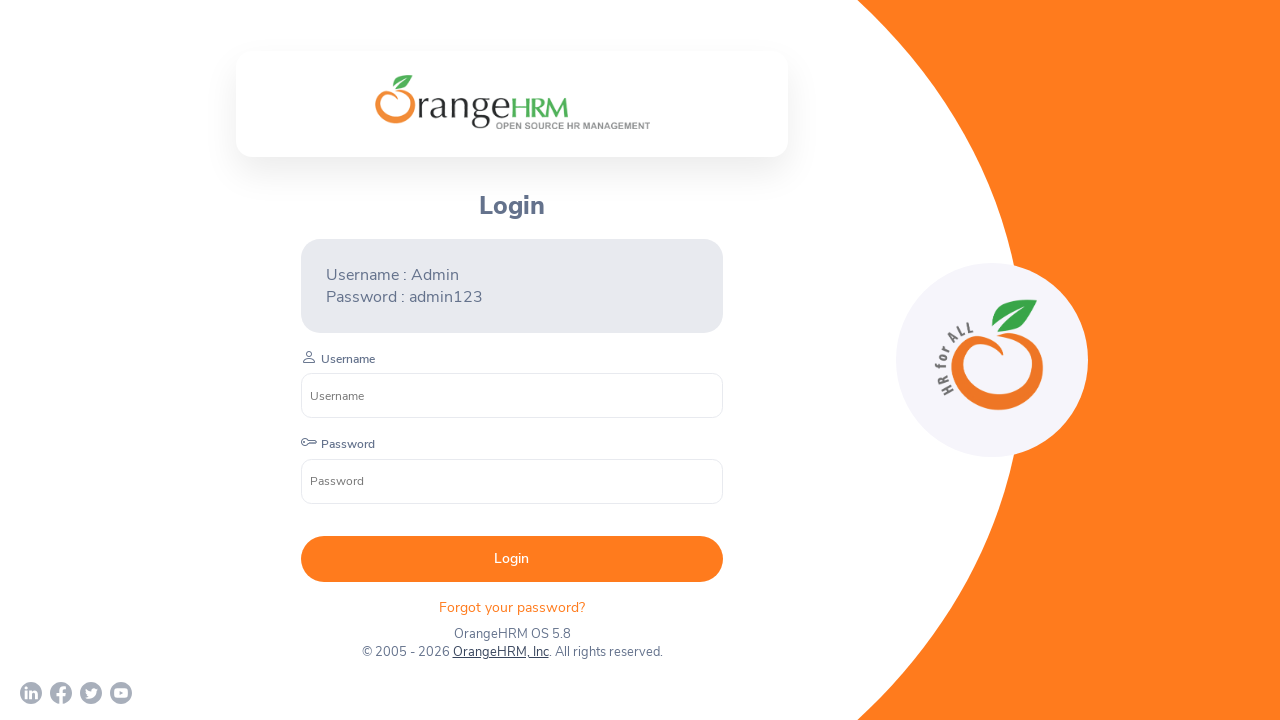

Waited 1000ms for new window/tab to open
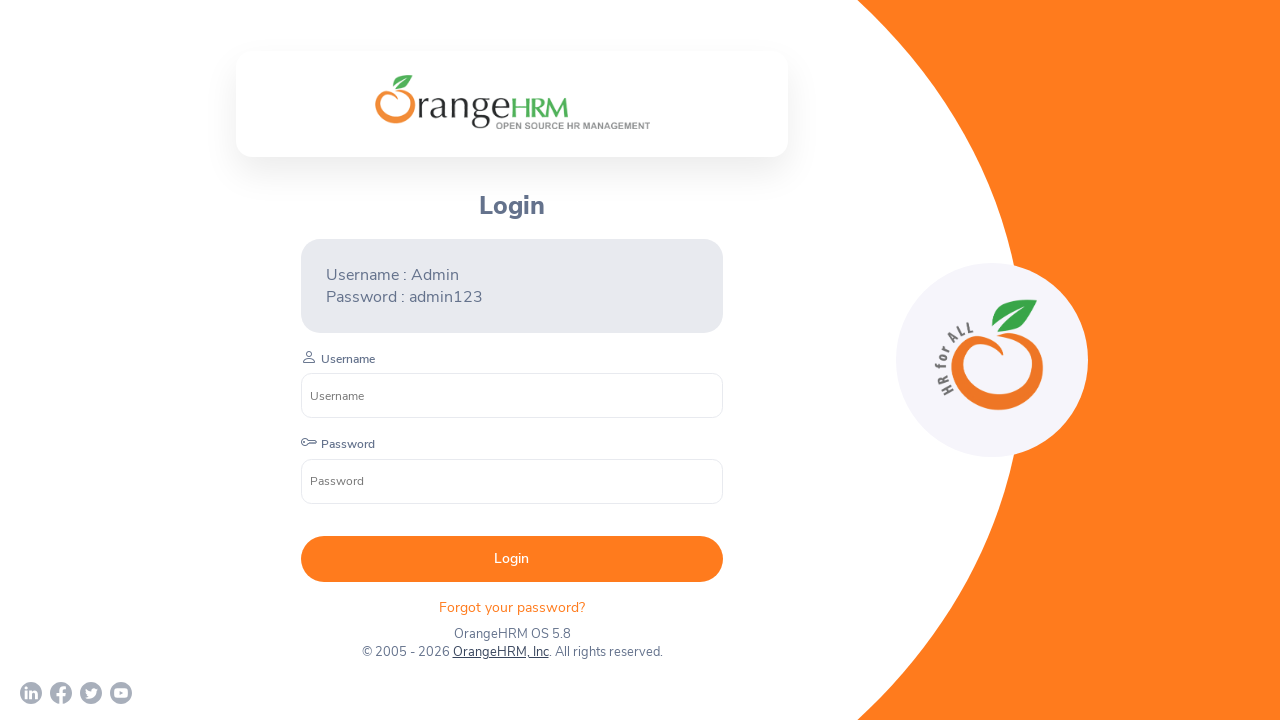

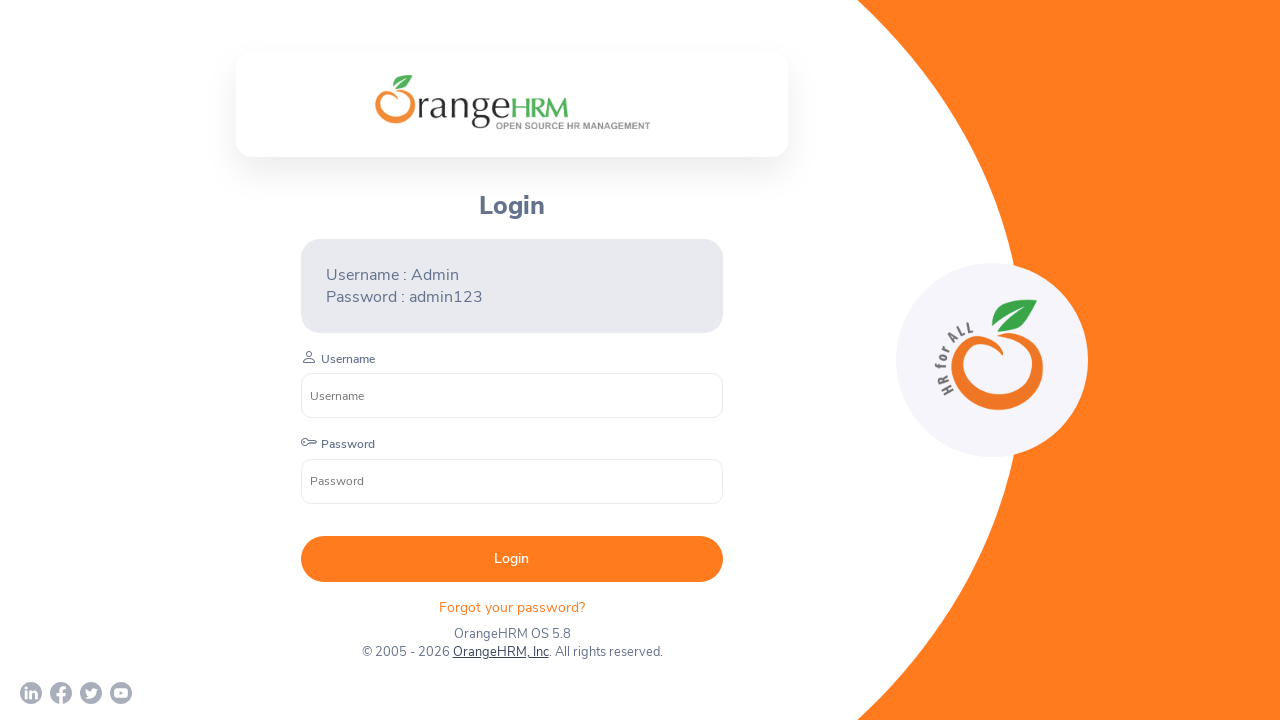